Fills out all text input fields in a form including first name, last name, email, phone, address, city, and zip code

Starting URL: http://syntaxprojects.com/input-form-demo.php

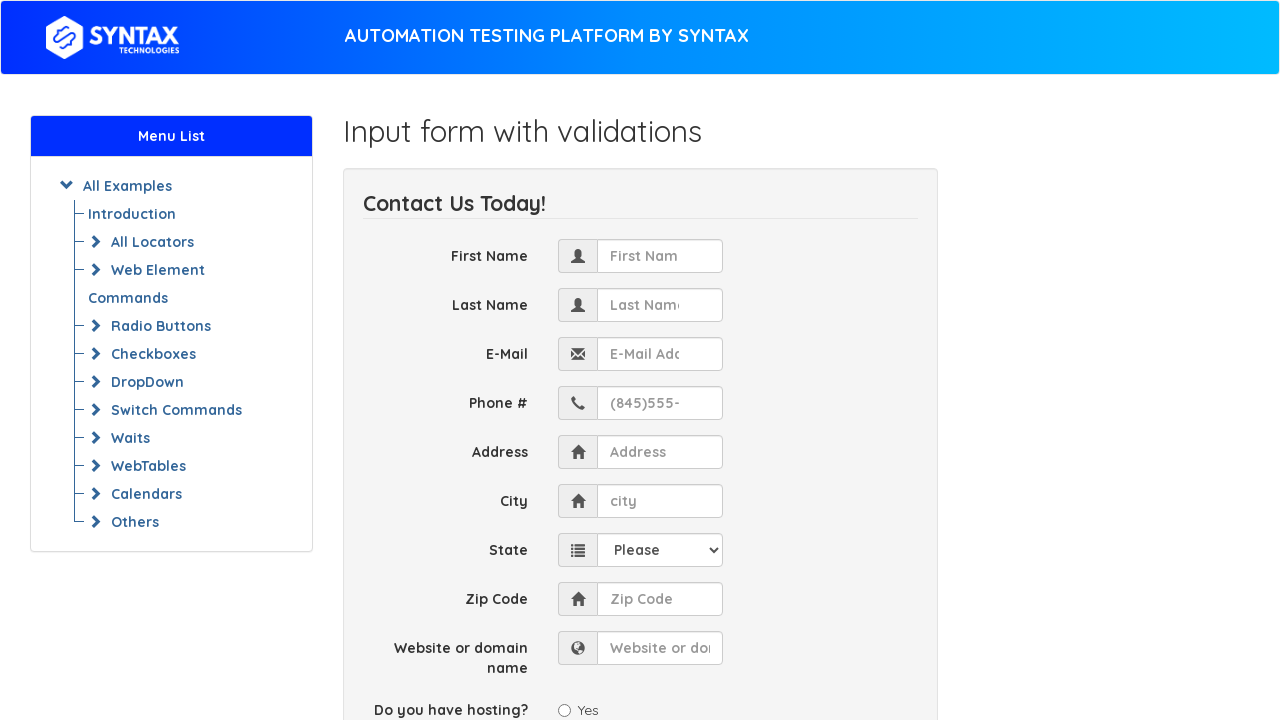

Filled first name field with 'Taras' on input[name^='first']
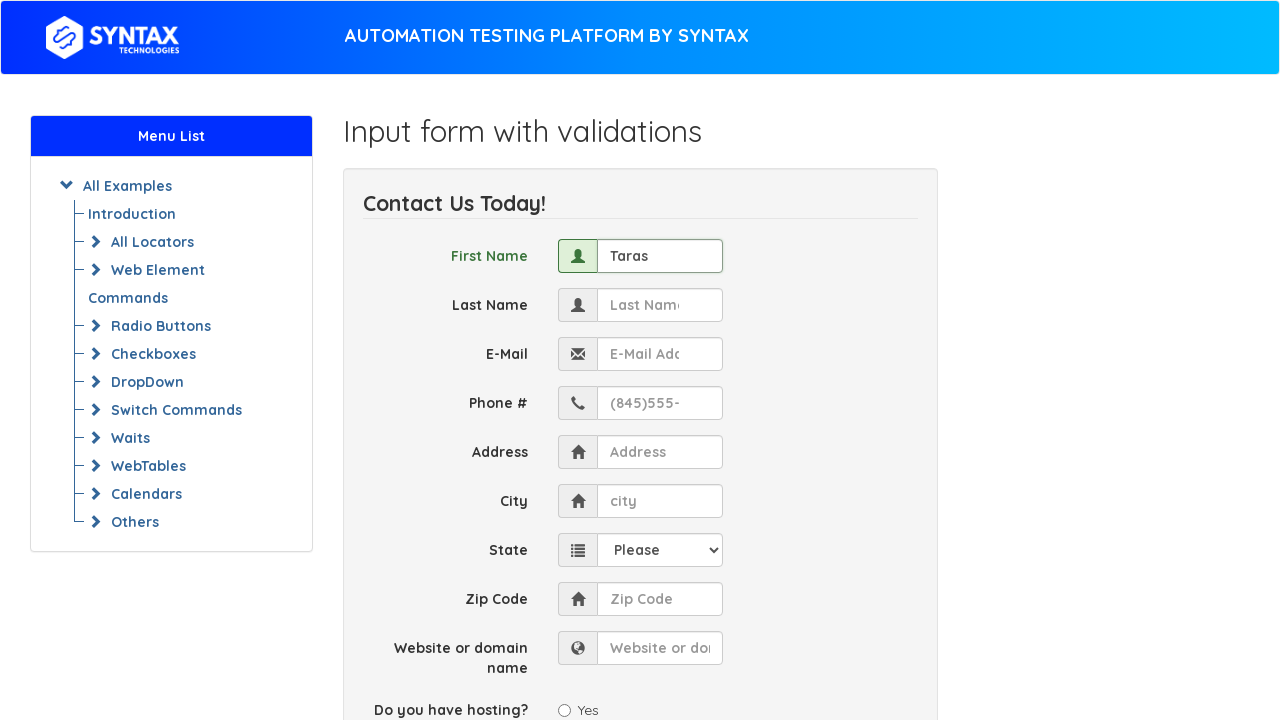

Filled last name field with 'Shevchenko' on input[name^='last']
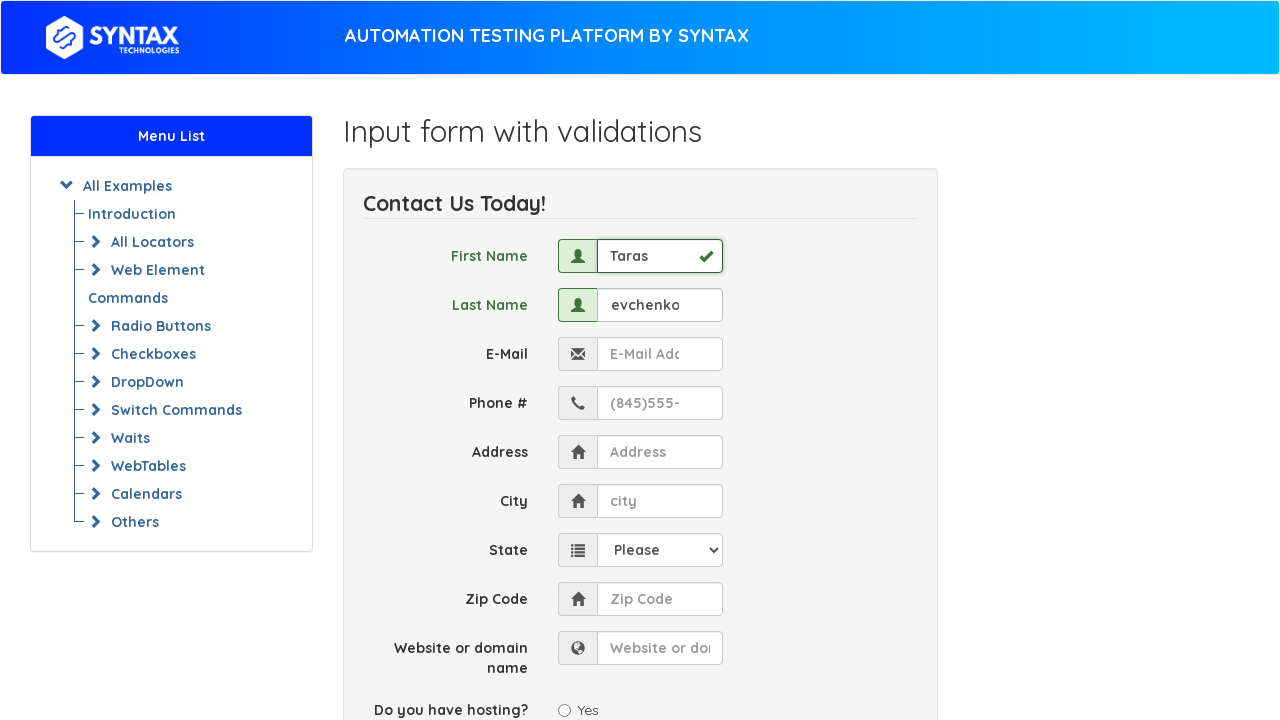

Filled email field with 'kobza@mail.com' on input[name$='mail']
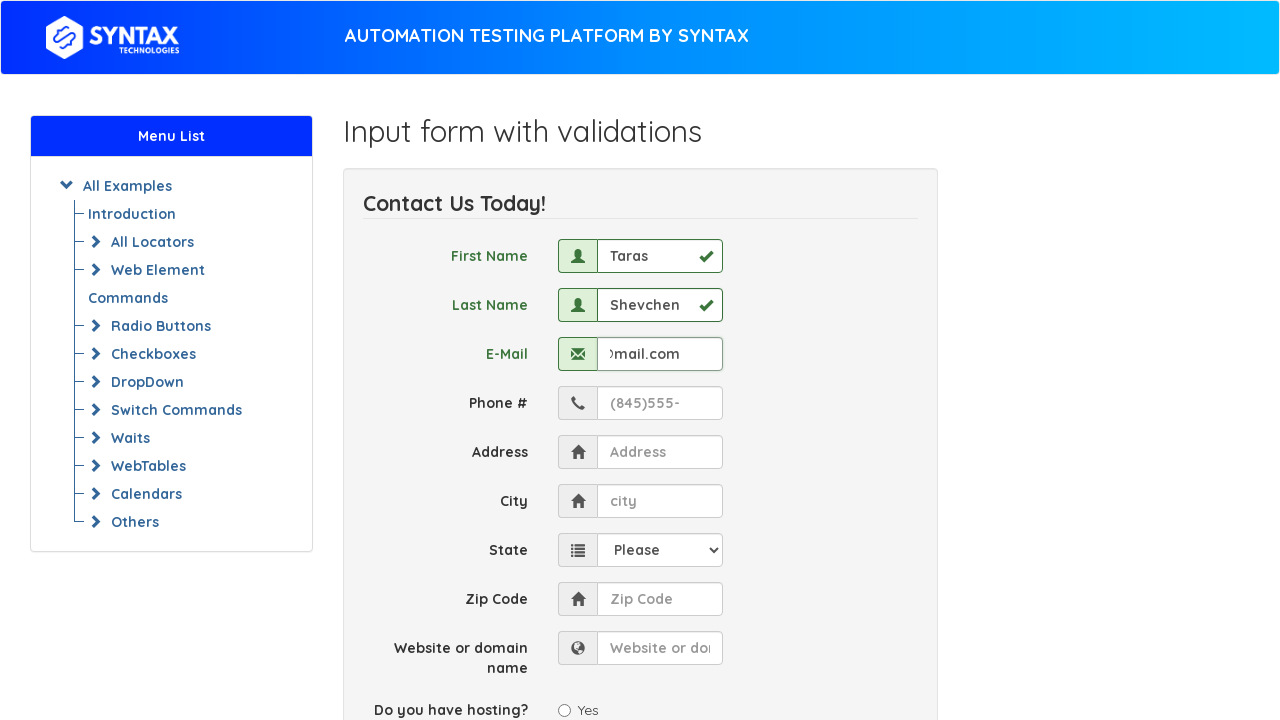

Filled phone field with '000' on input[name^='phone']
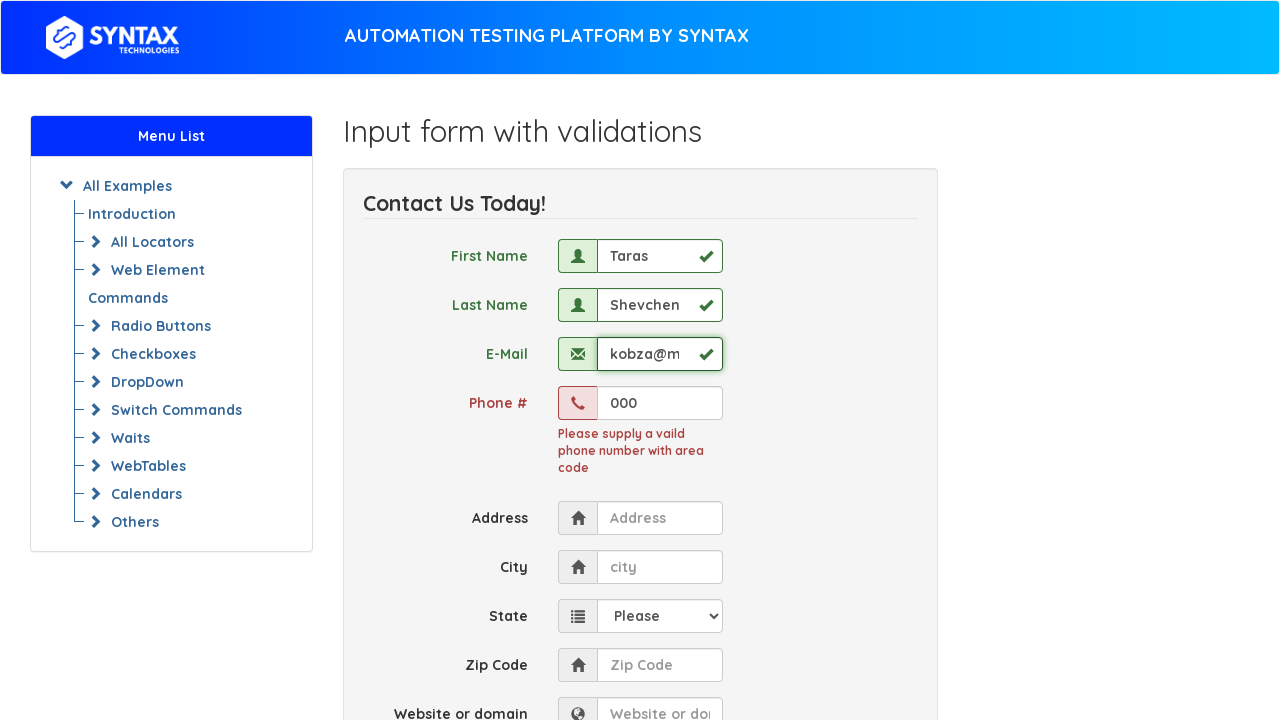

Filled address field with 'Main_Street' on input[name^='ad']
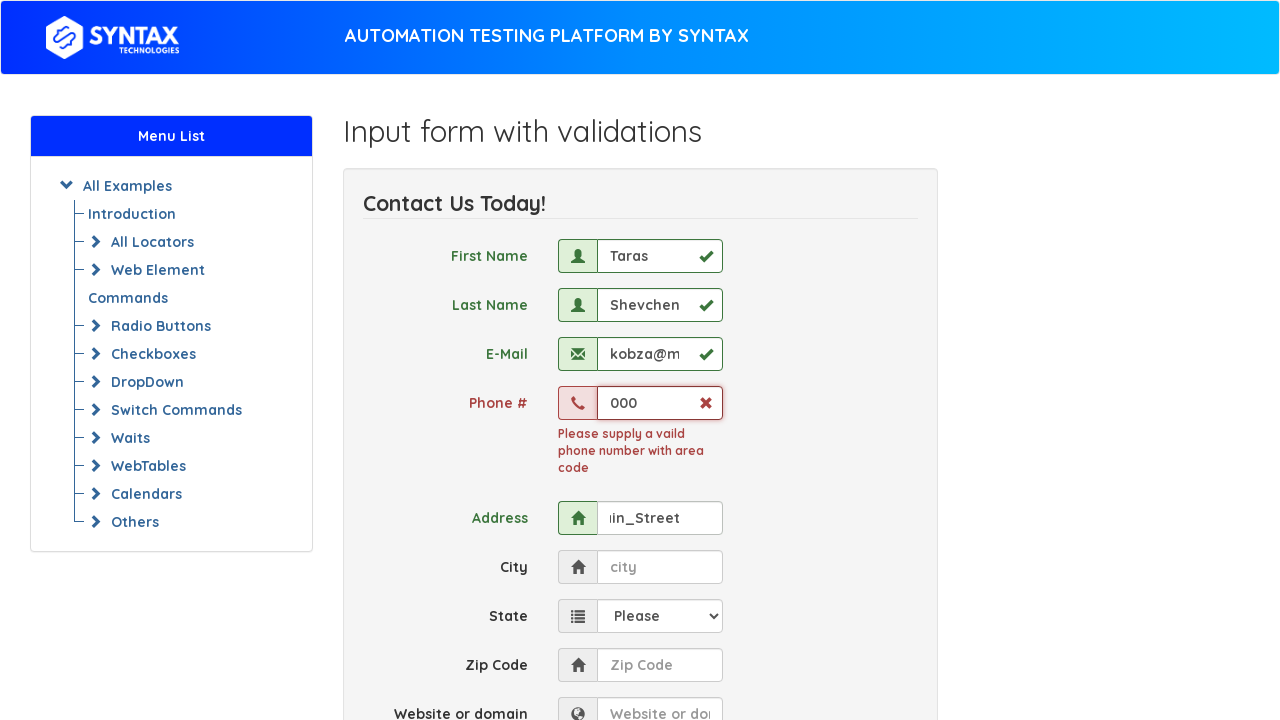

Filled city field with 'vill.-Morintsi' on input[name$='ty']
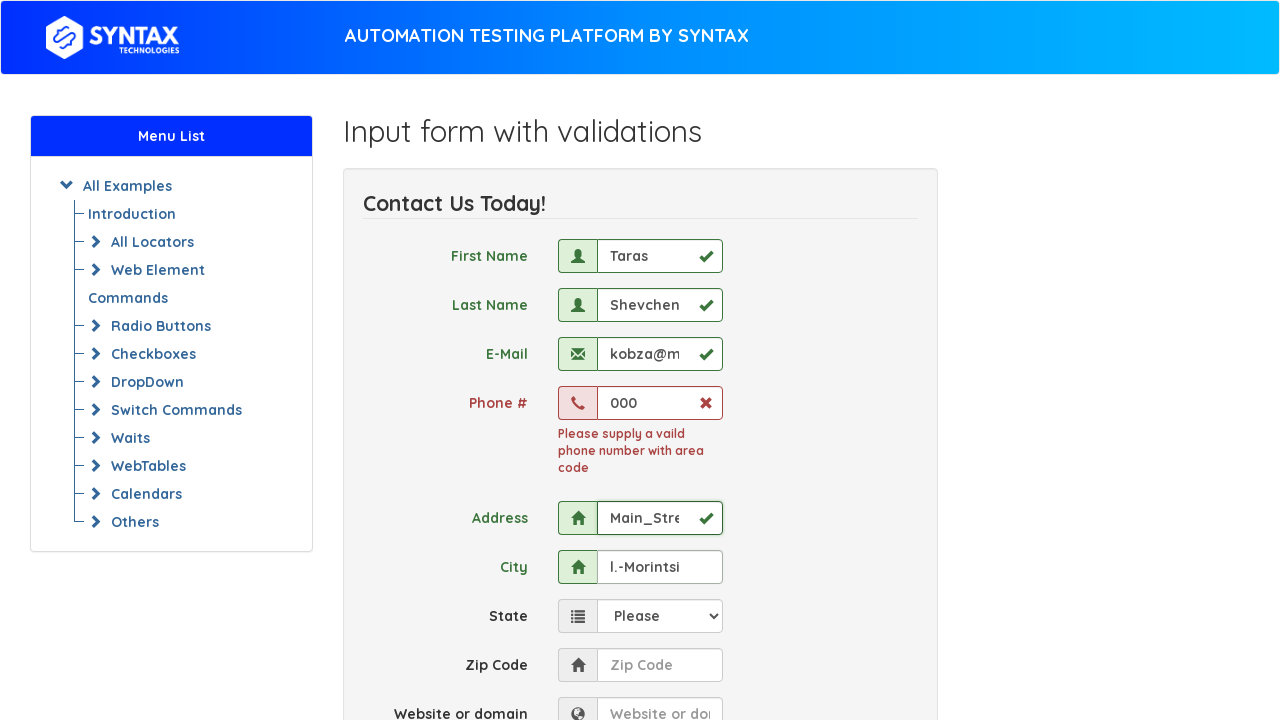

Filled zip code field with 'End task!' on input[name$='ip']
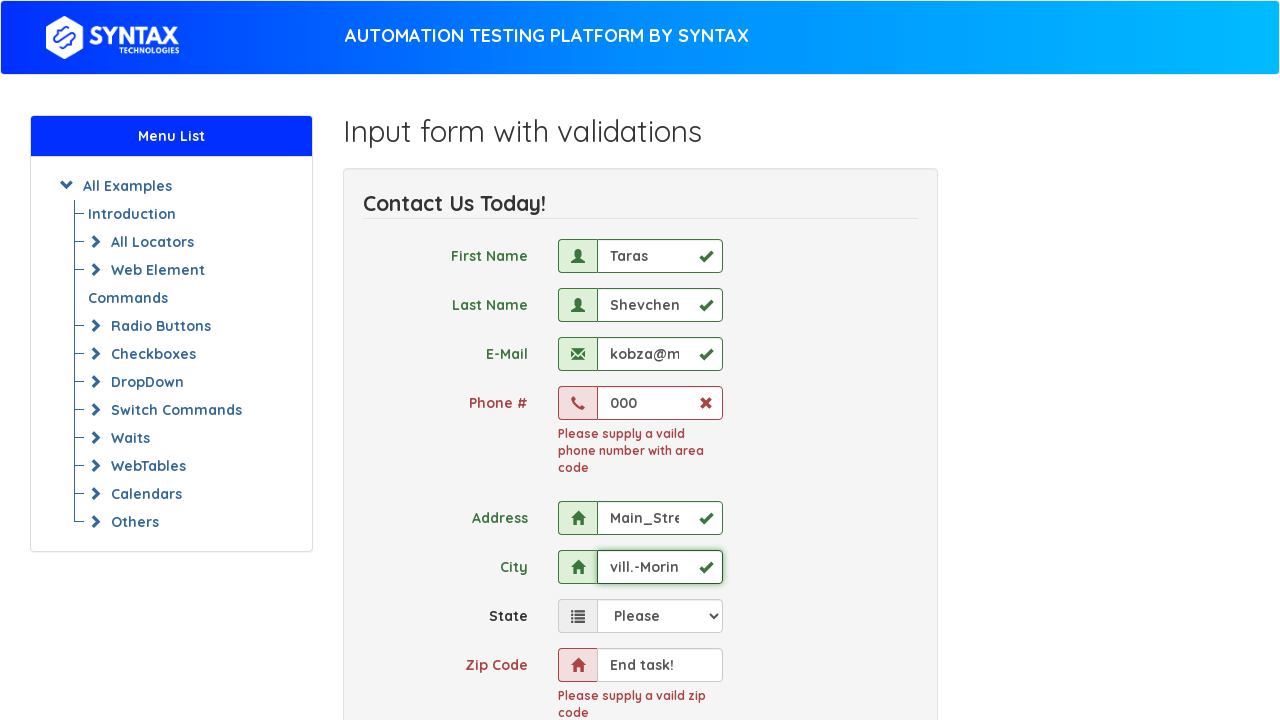

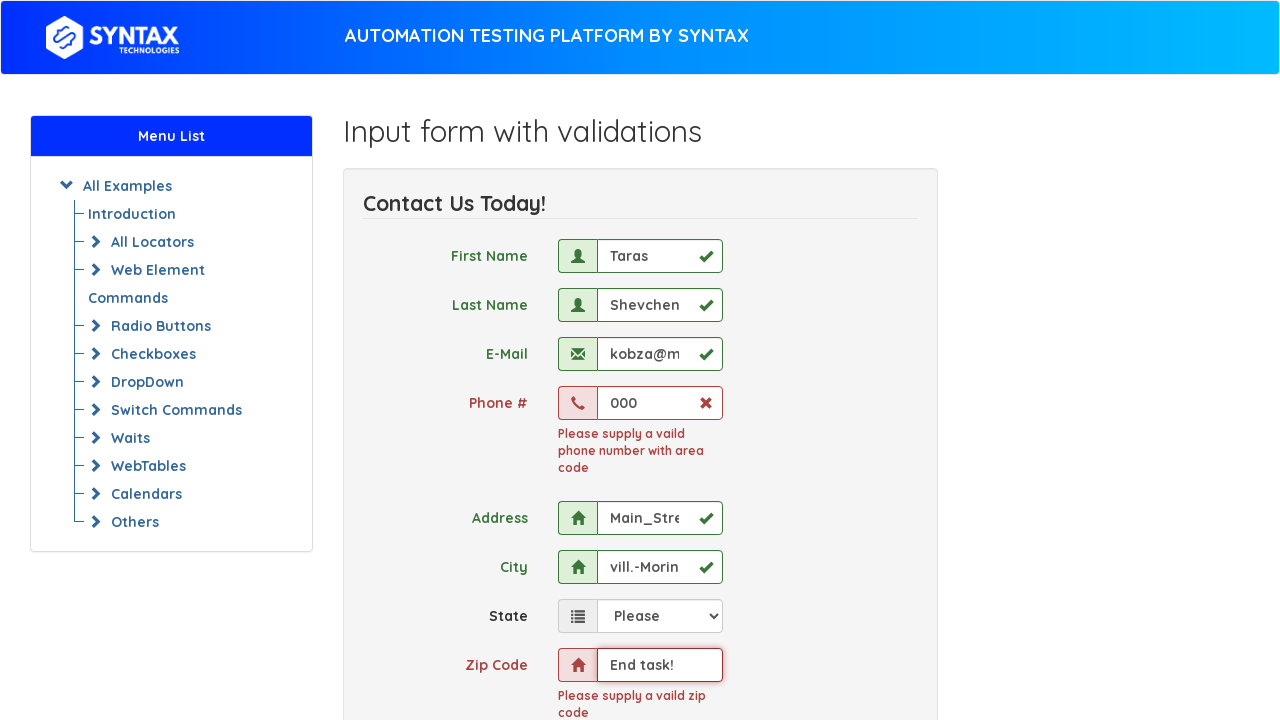